Tests mouse hovering functionality by moving the cursor to the "MEN" navigation element with a backward (leftward) offset of -100 pixels on the x-axis.

Starting URL: https://ajio.com

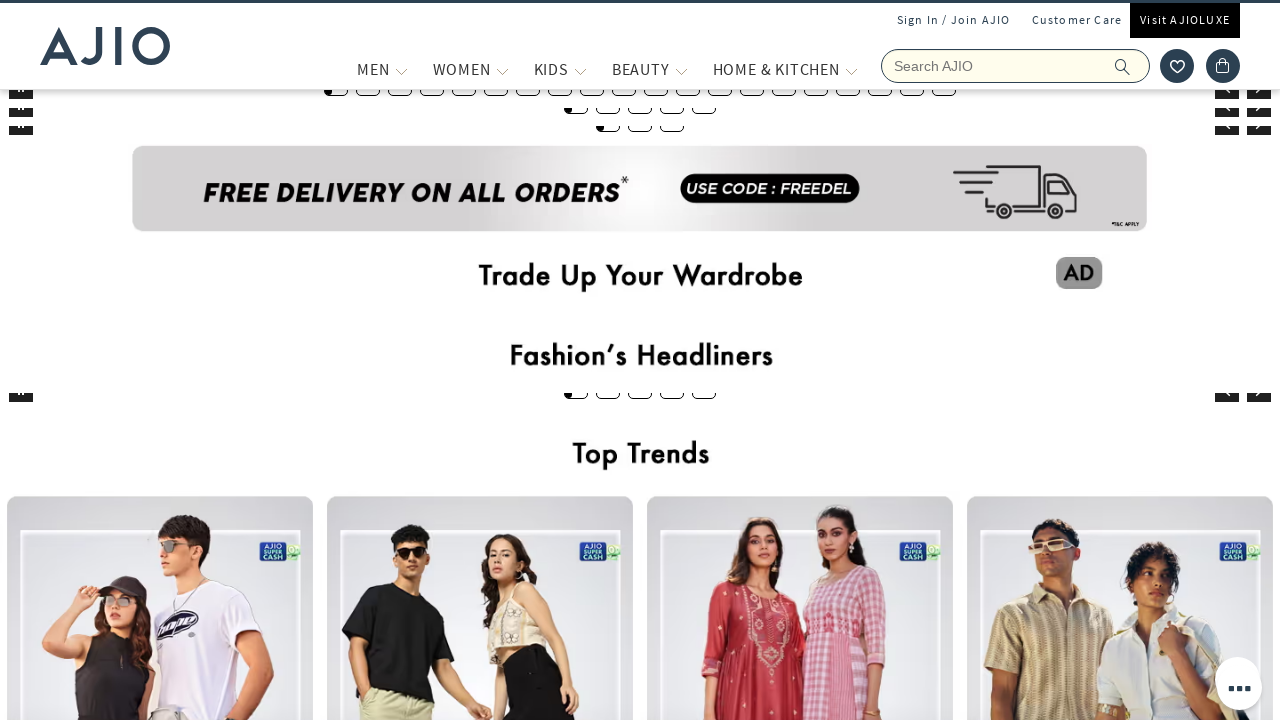

Set viewport size to 1920x1080
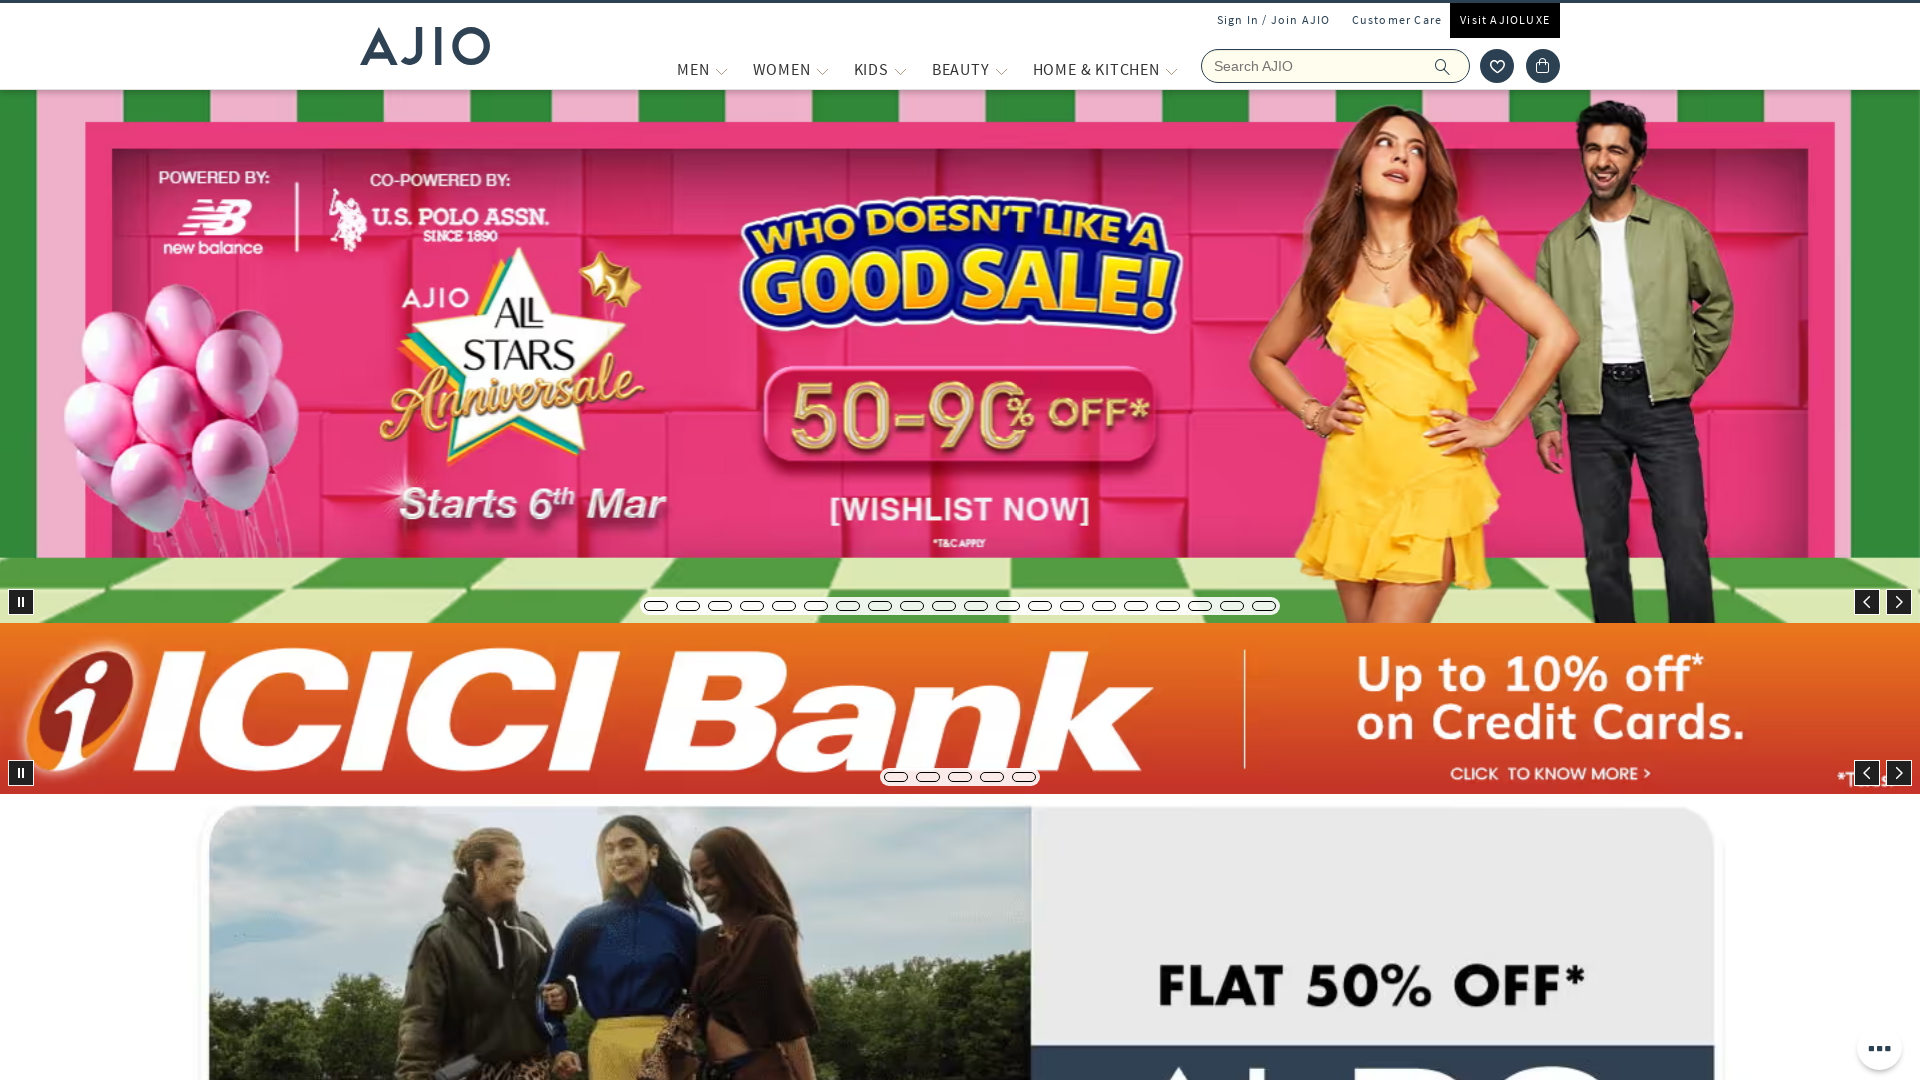

Waited for MEN navigation element to load
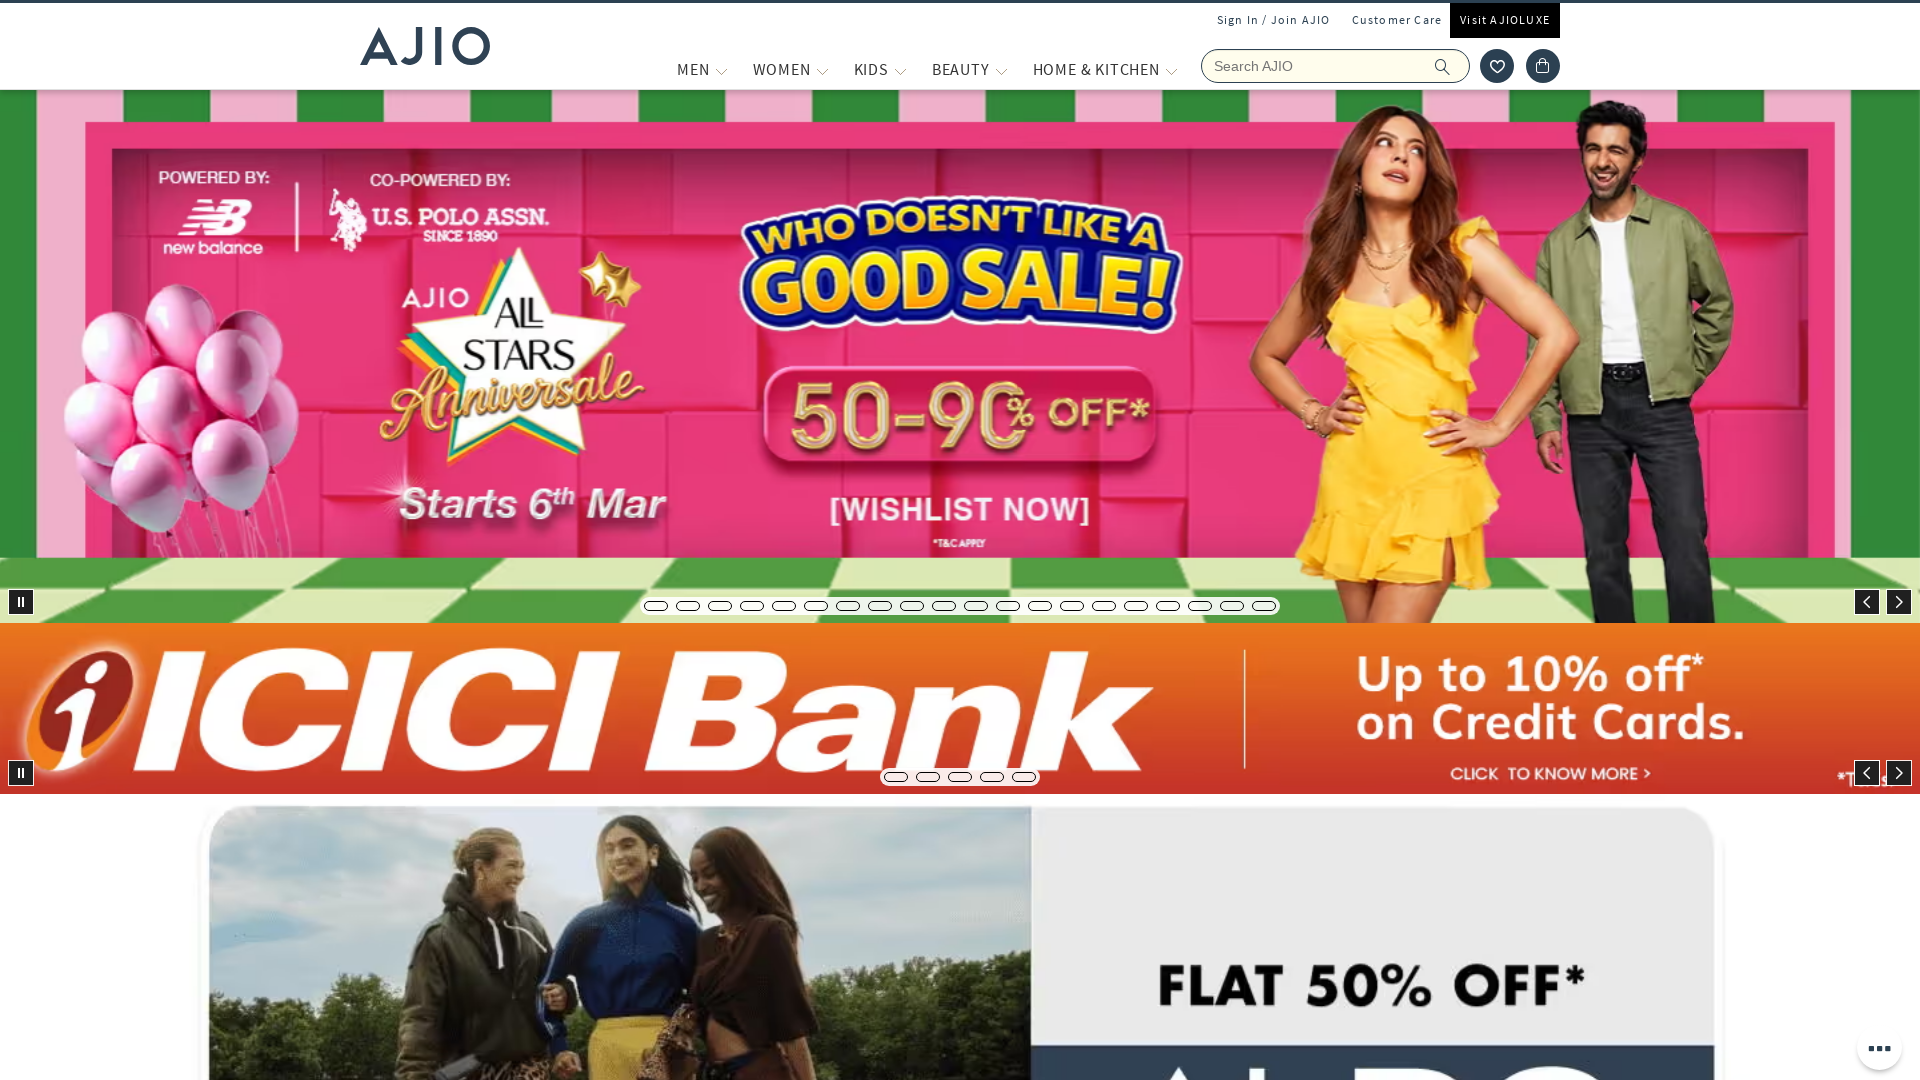

Located MEN navigation element
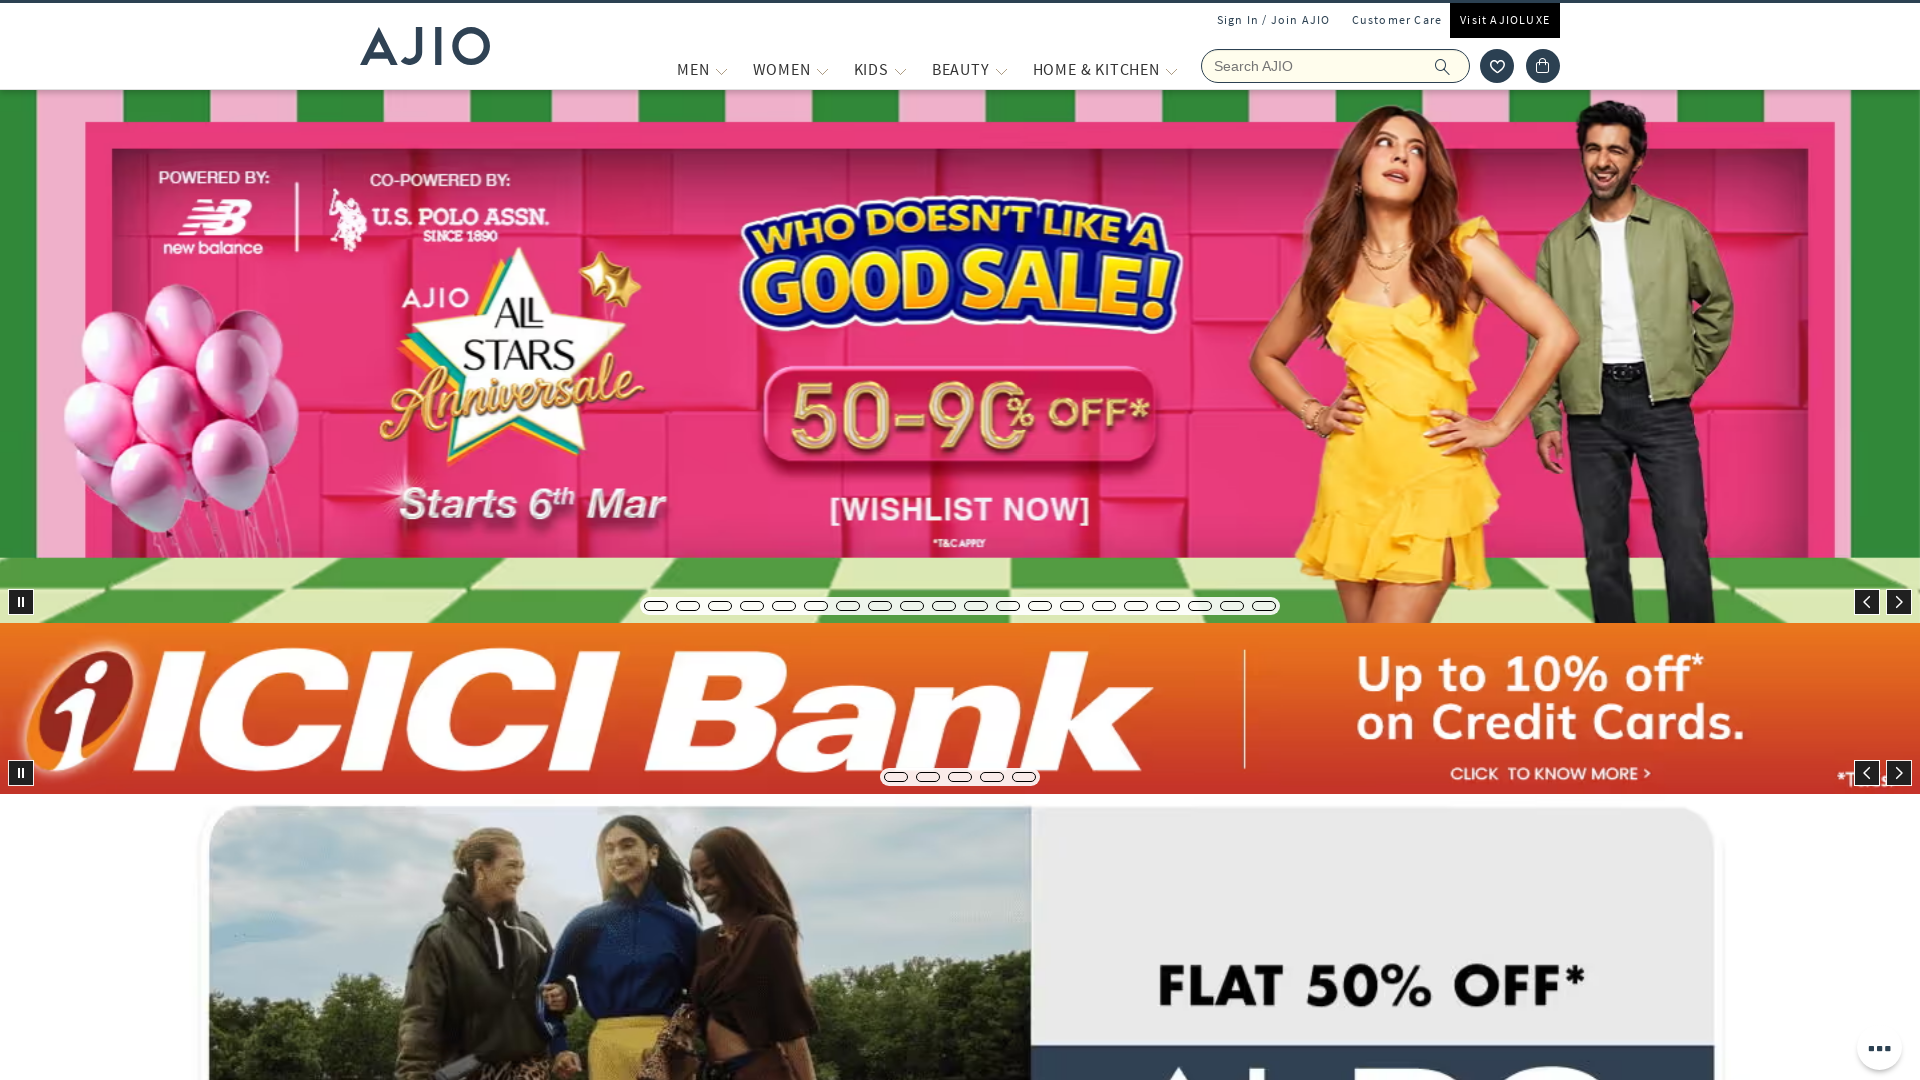

Retrieved bounding box of MEN element
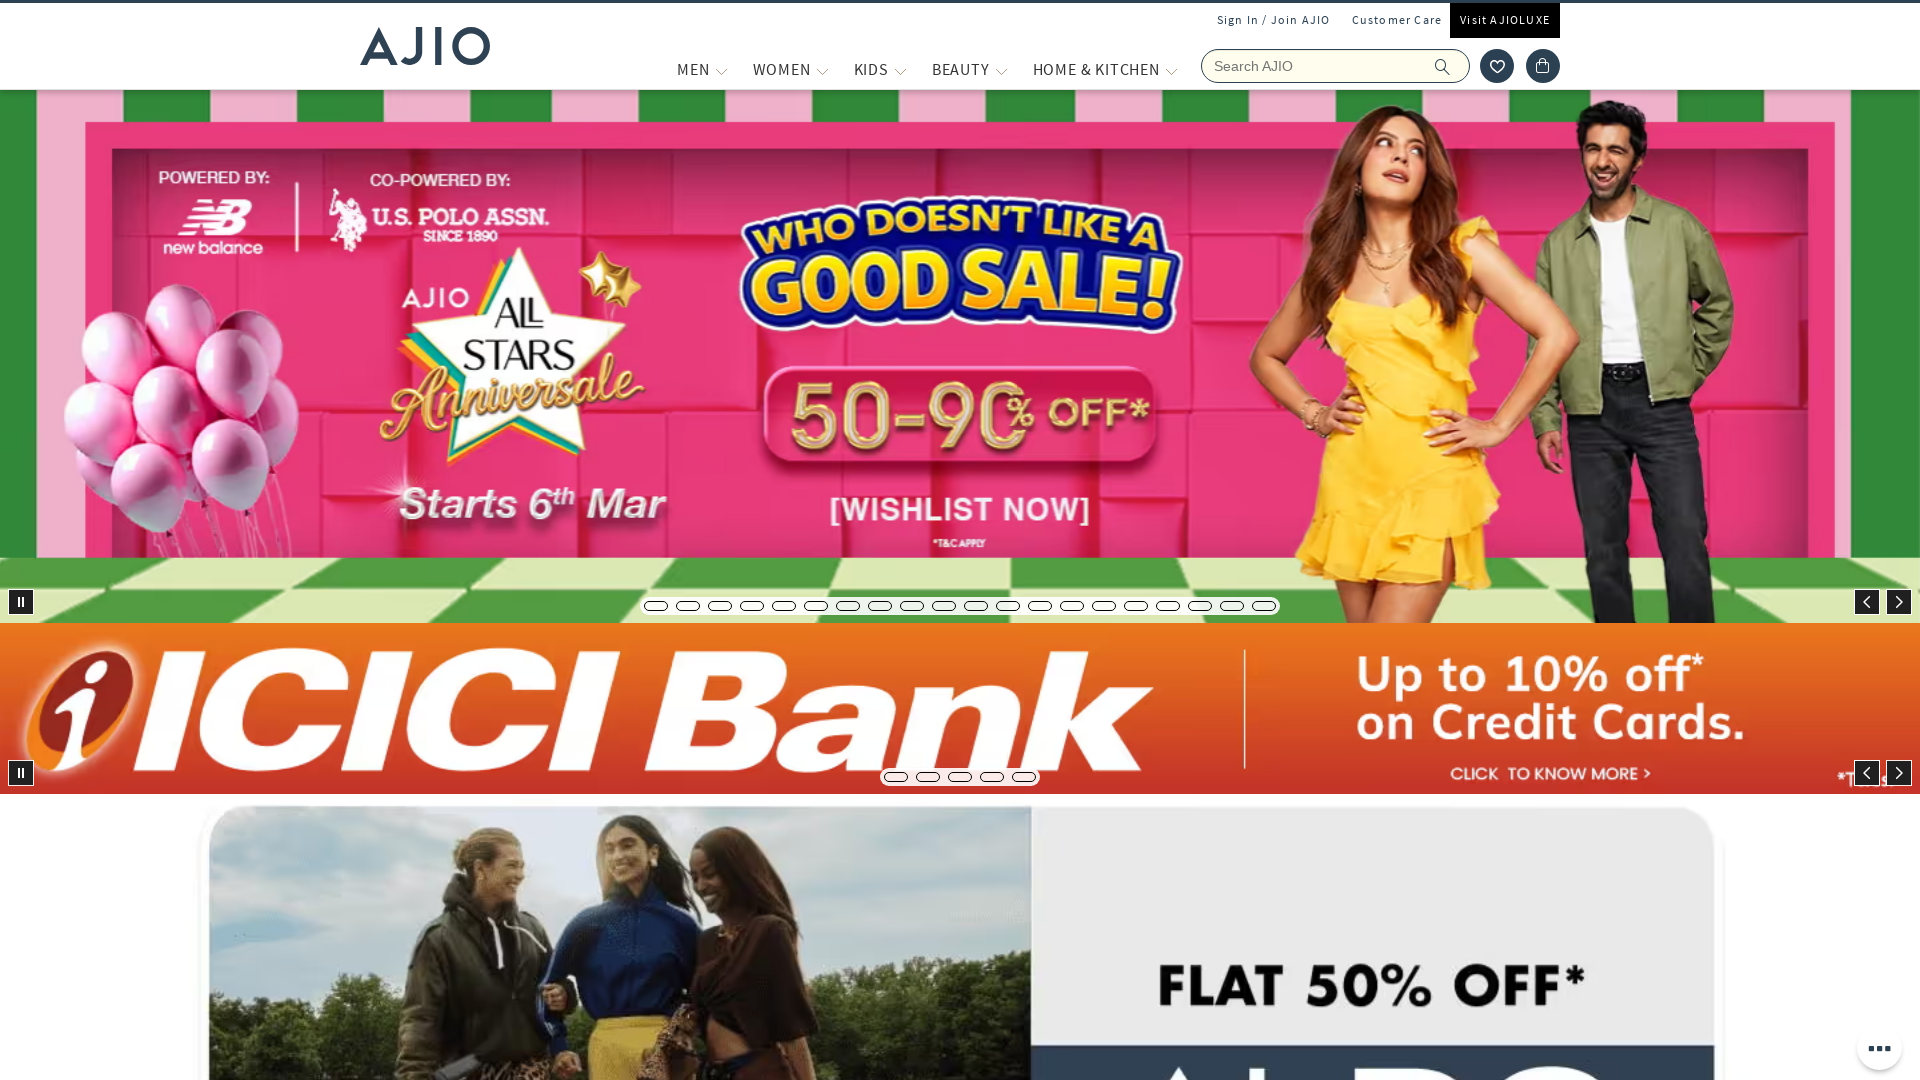

Moved mouse to MEN element with backward offset of -100 pixels on x-axis (target position: 593.375, 69.0) at (593, 69)
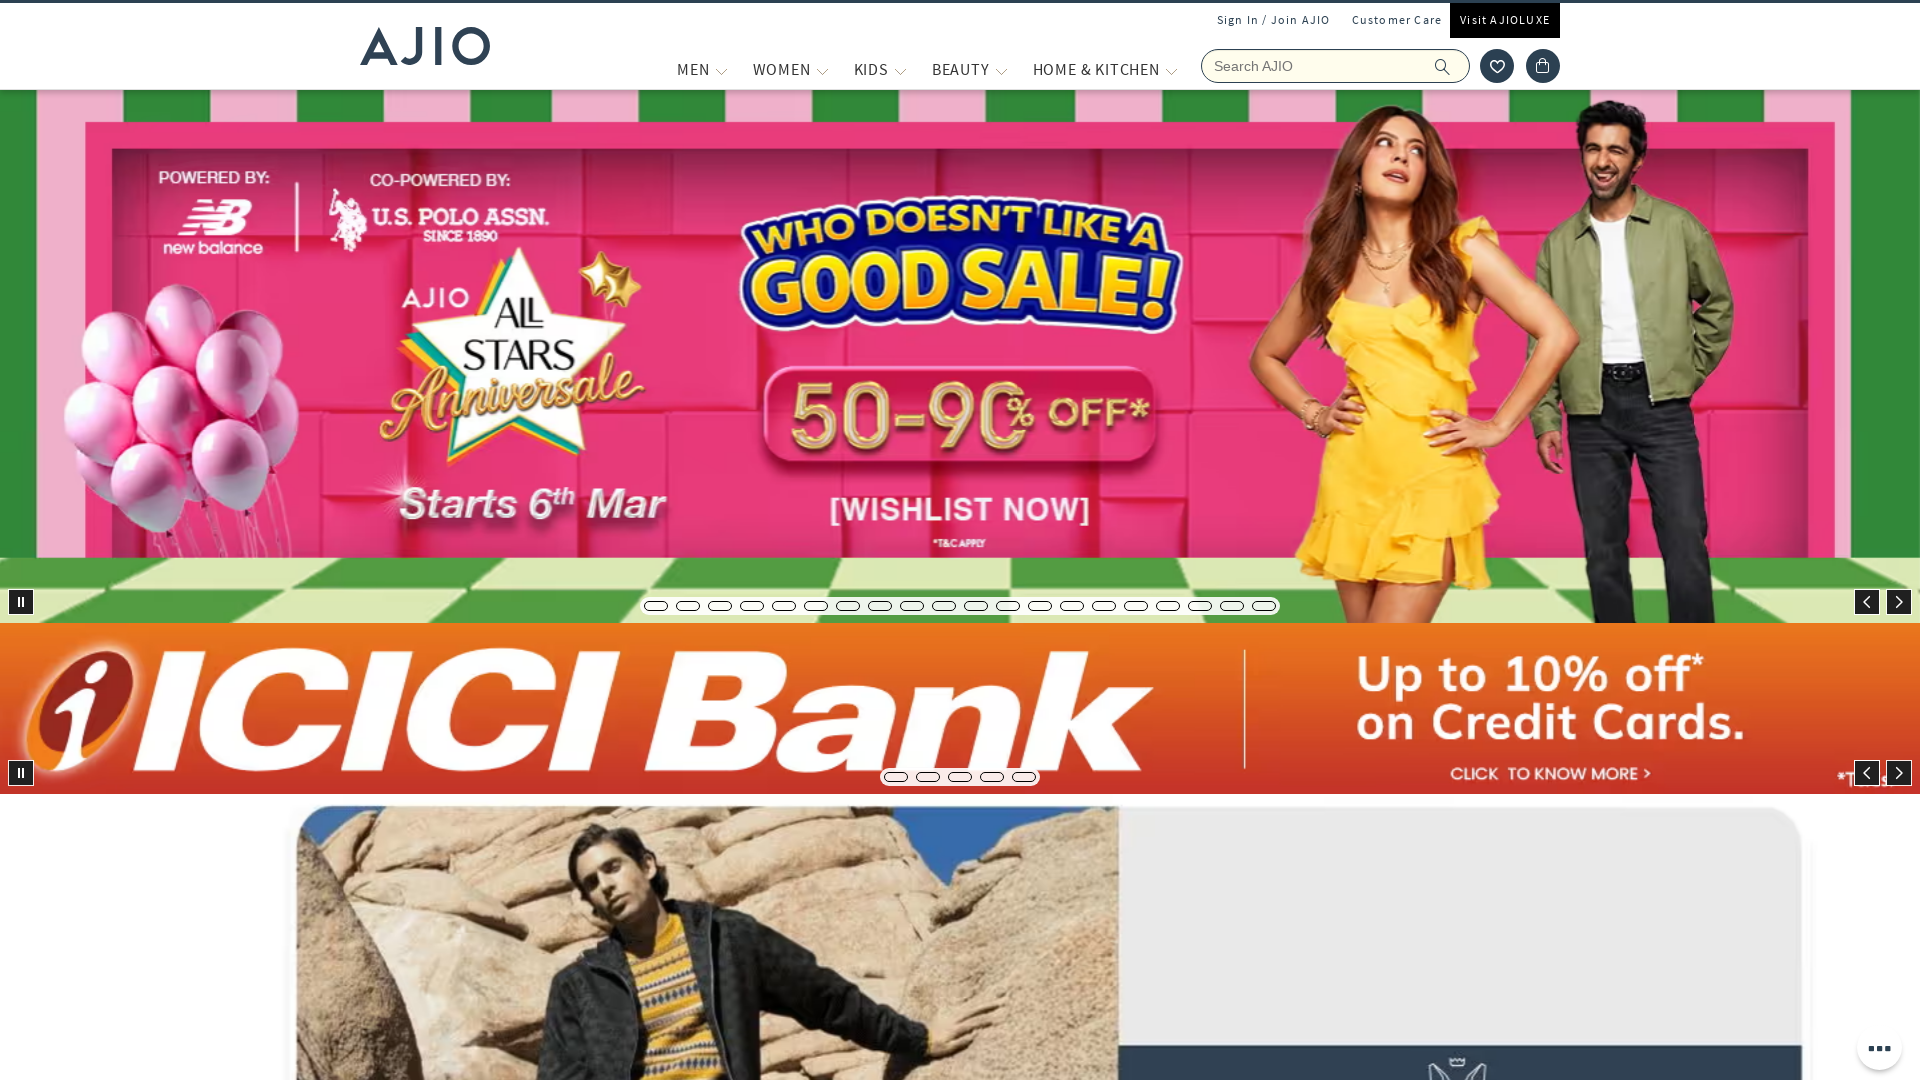

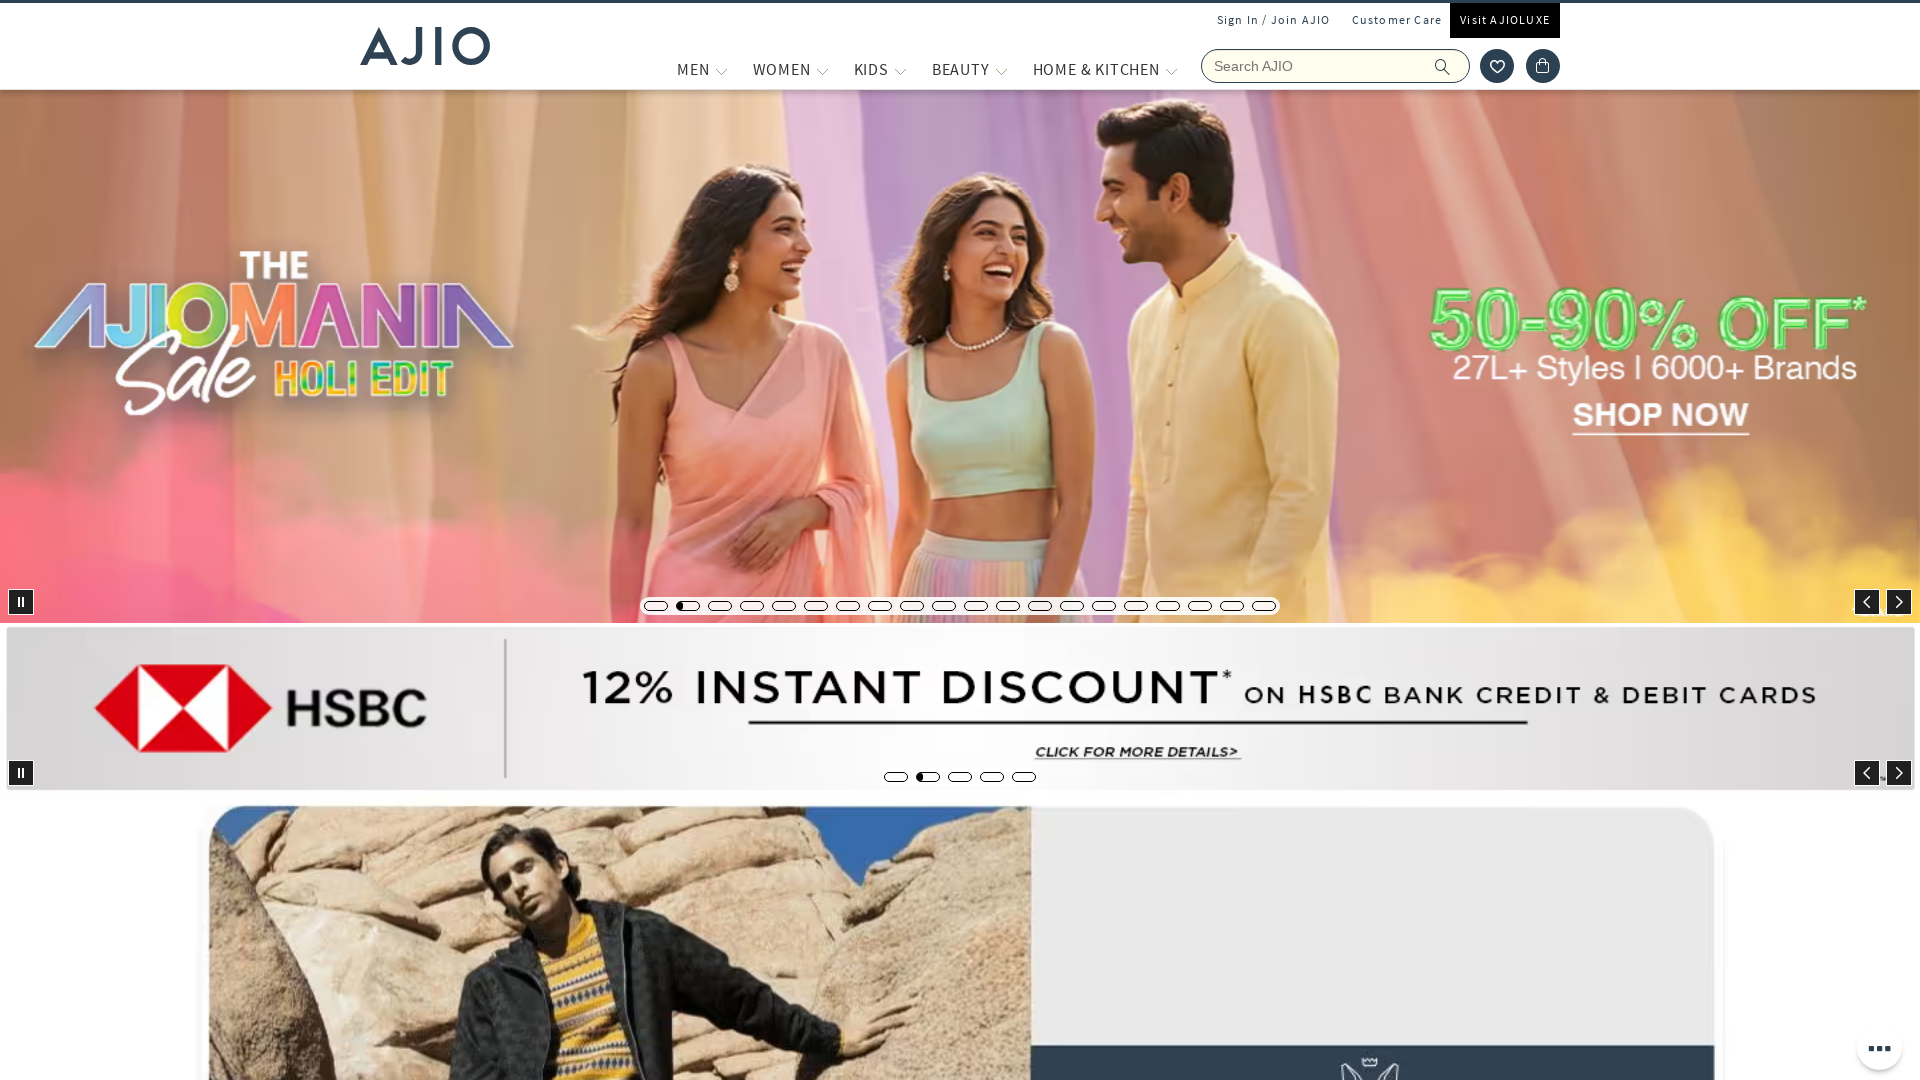